Tests browser window and tab handling by opening new tabs/windows, switching between them, and verifying content in each

Starting URL: https://demoqa.com/

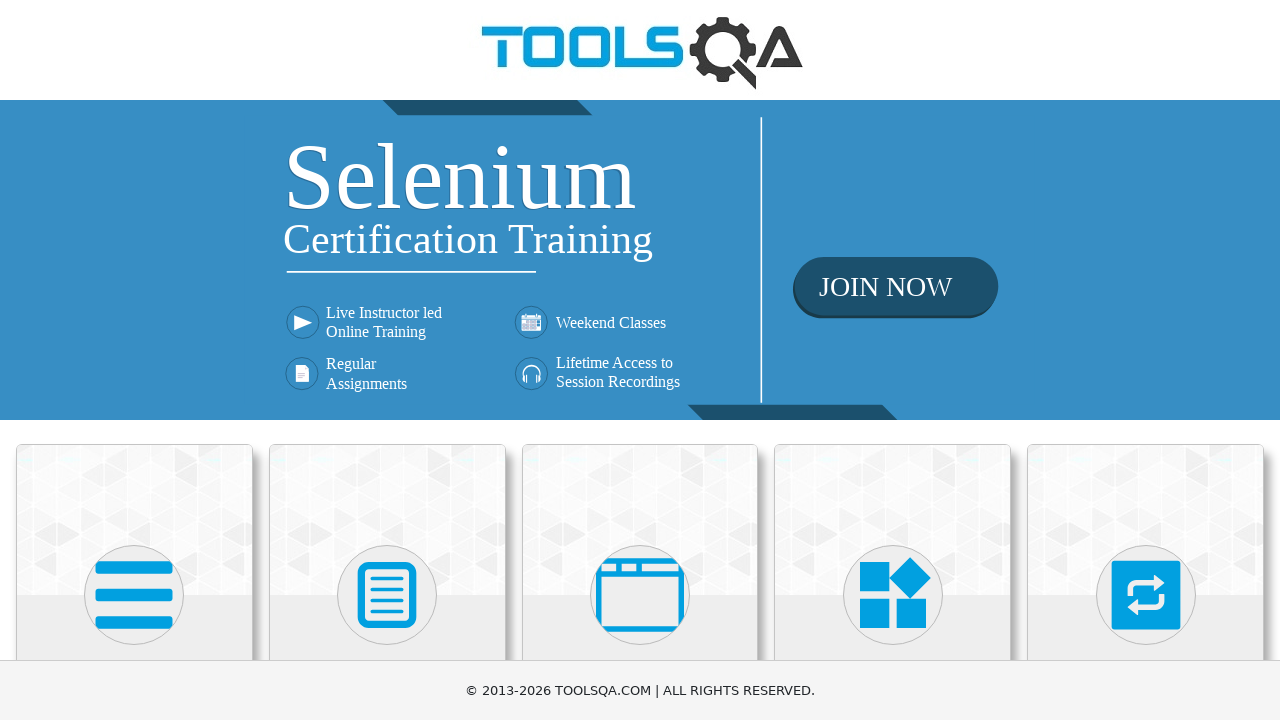

Scrolled down 400 pixels on the page
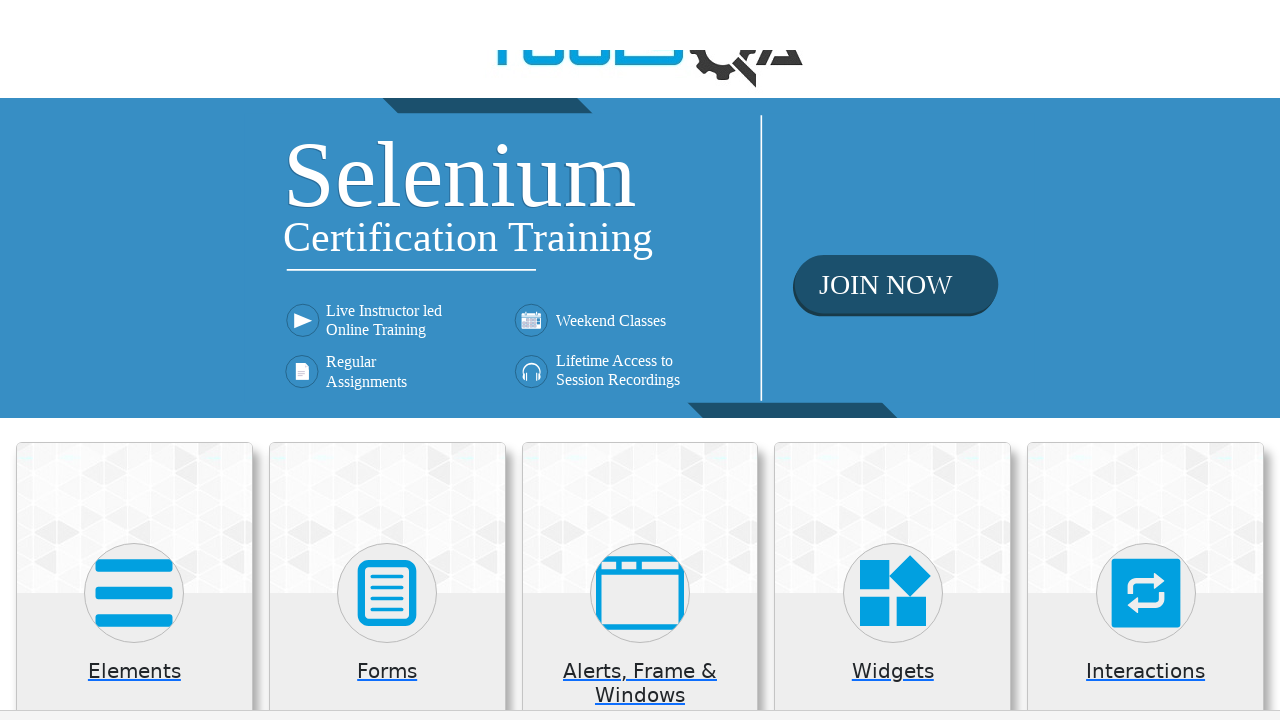

Clicked on 'Alerts, Frame & Windows' section at (640, 285) on xpath=//h5[text()='Alerts, Frame & Windows']
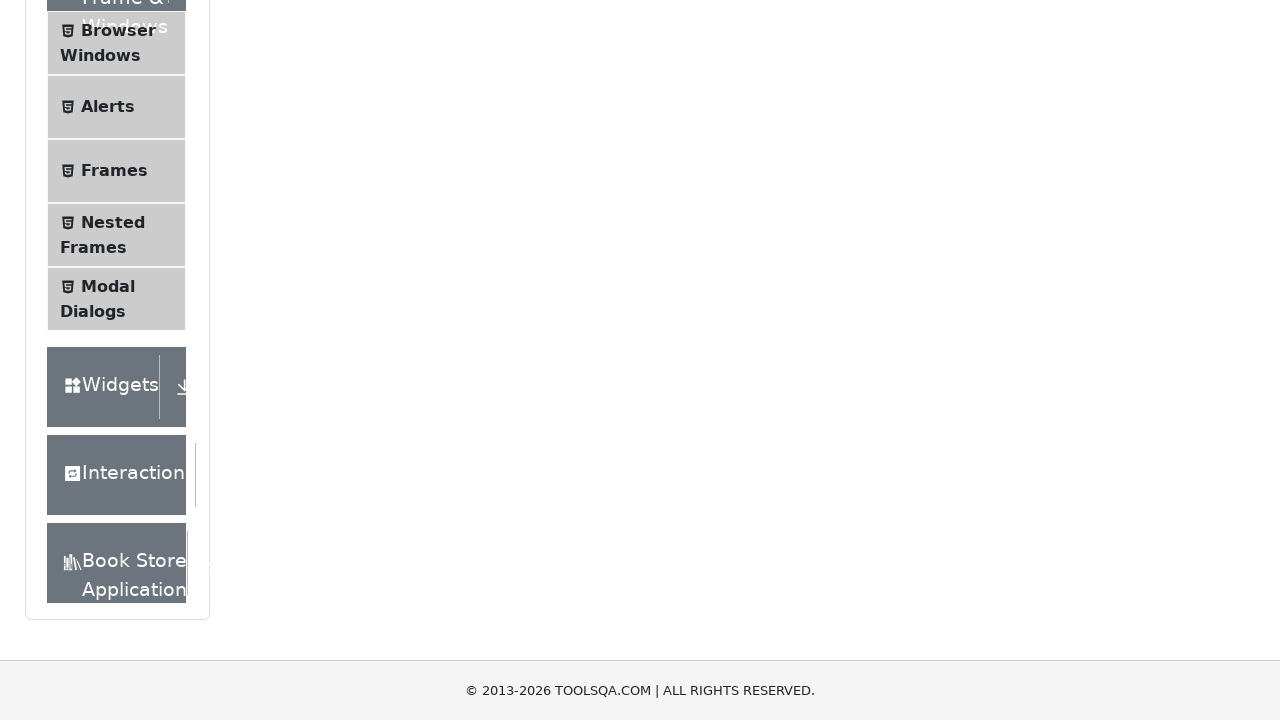

Clicked on 'Browser Windows' menu item at (118, 30) on xpath=//span[text()='Browser Windows']
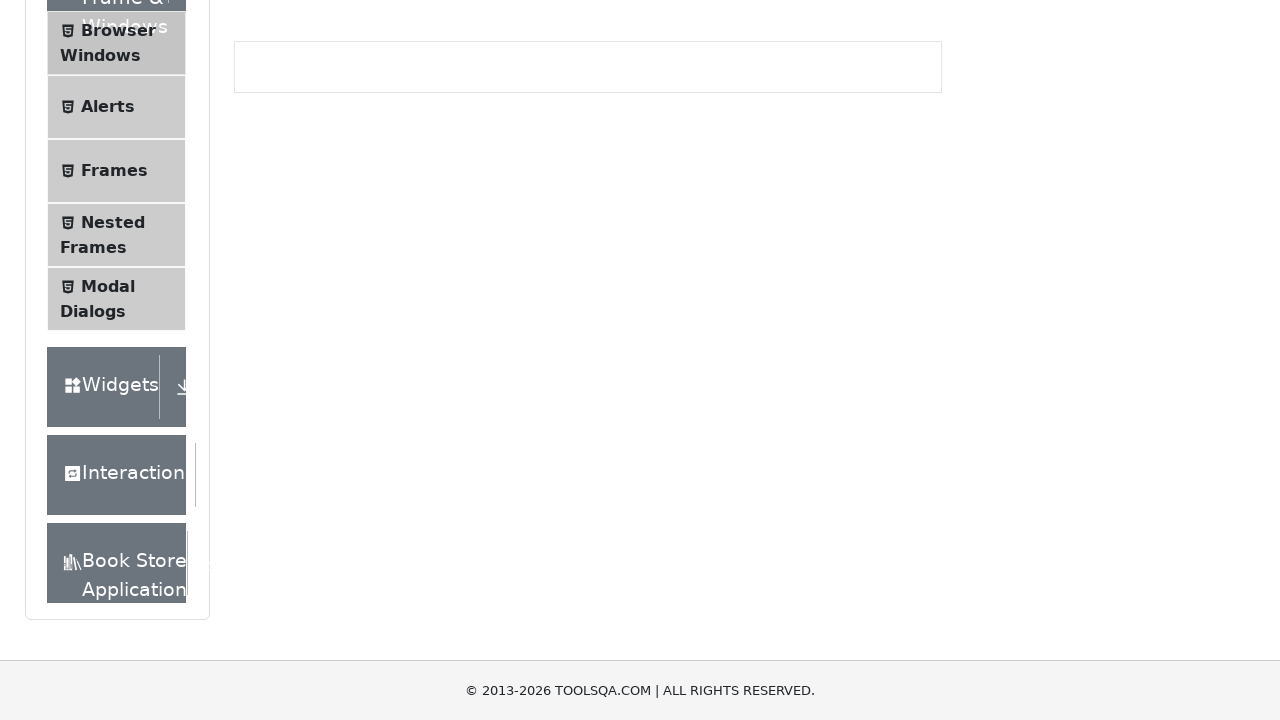

Clicked 'New Tab' button and new tab opened at (280, 242) on #tabButton
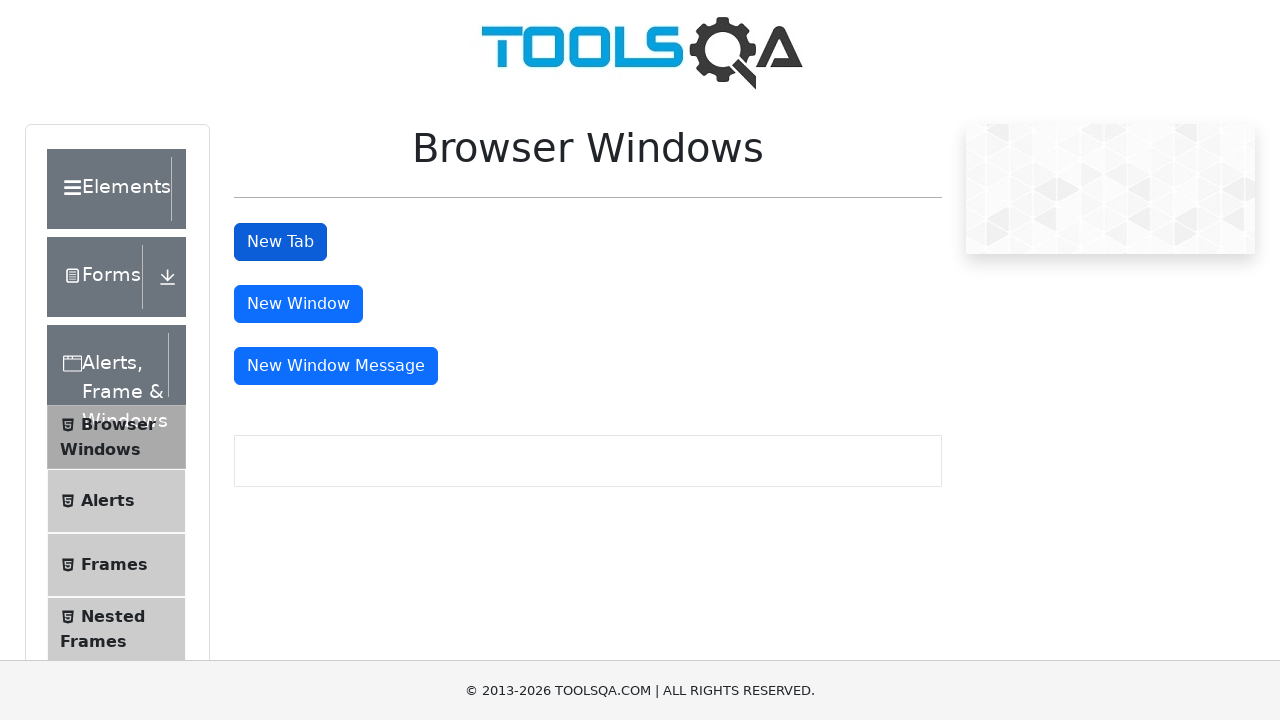

Waited for sample heading to load in new tab
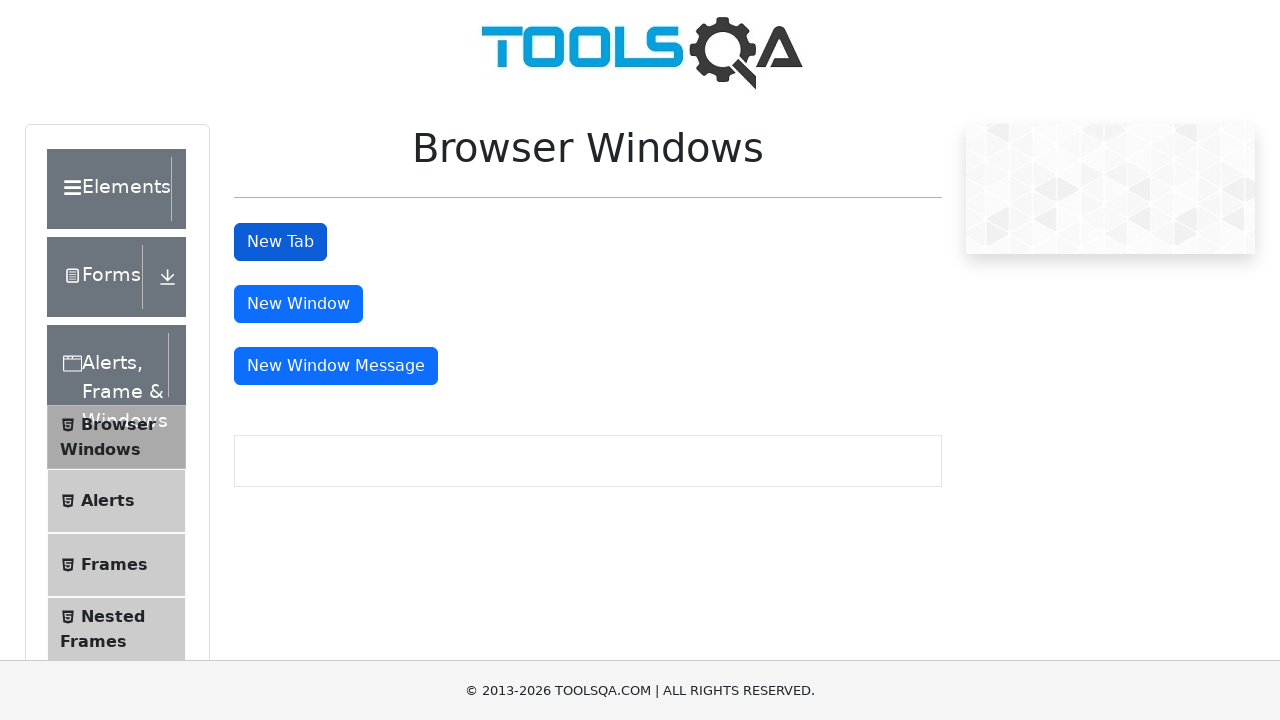

Retrieved text from new tab: 'This is a sample page'
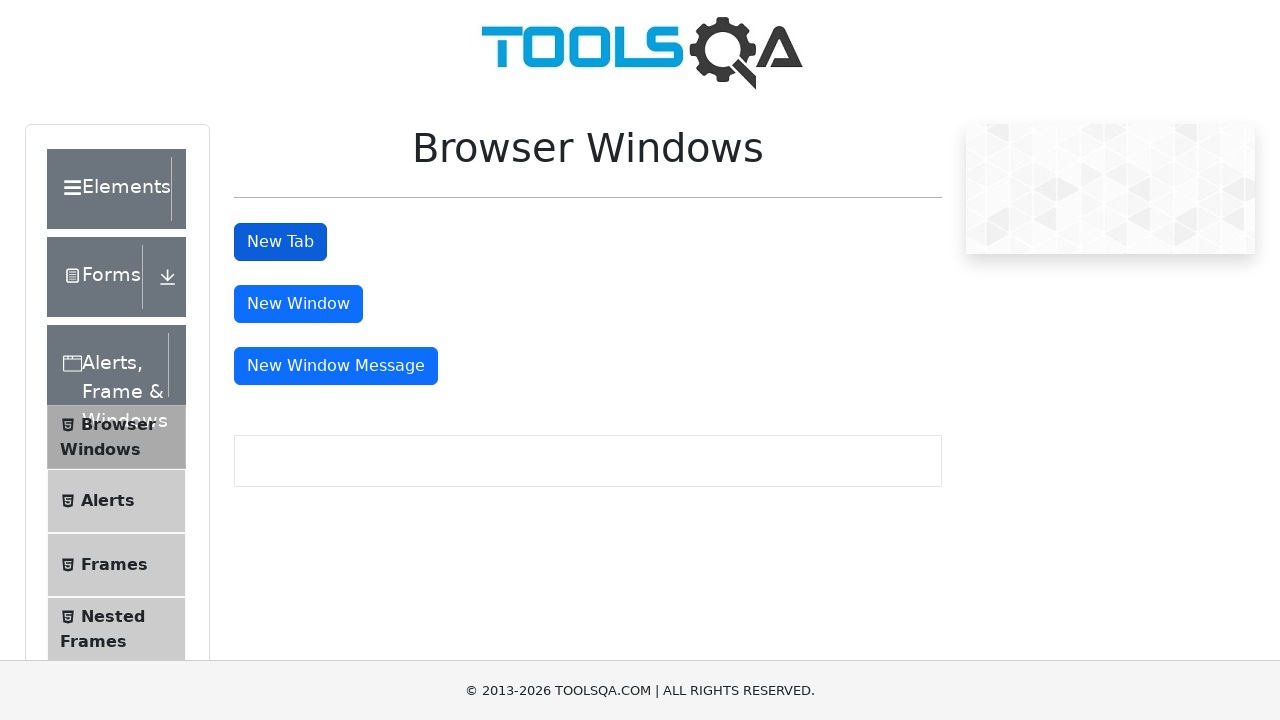

Closed the new tab
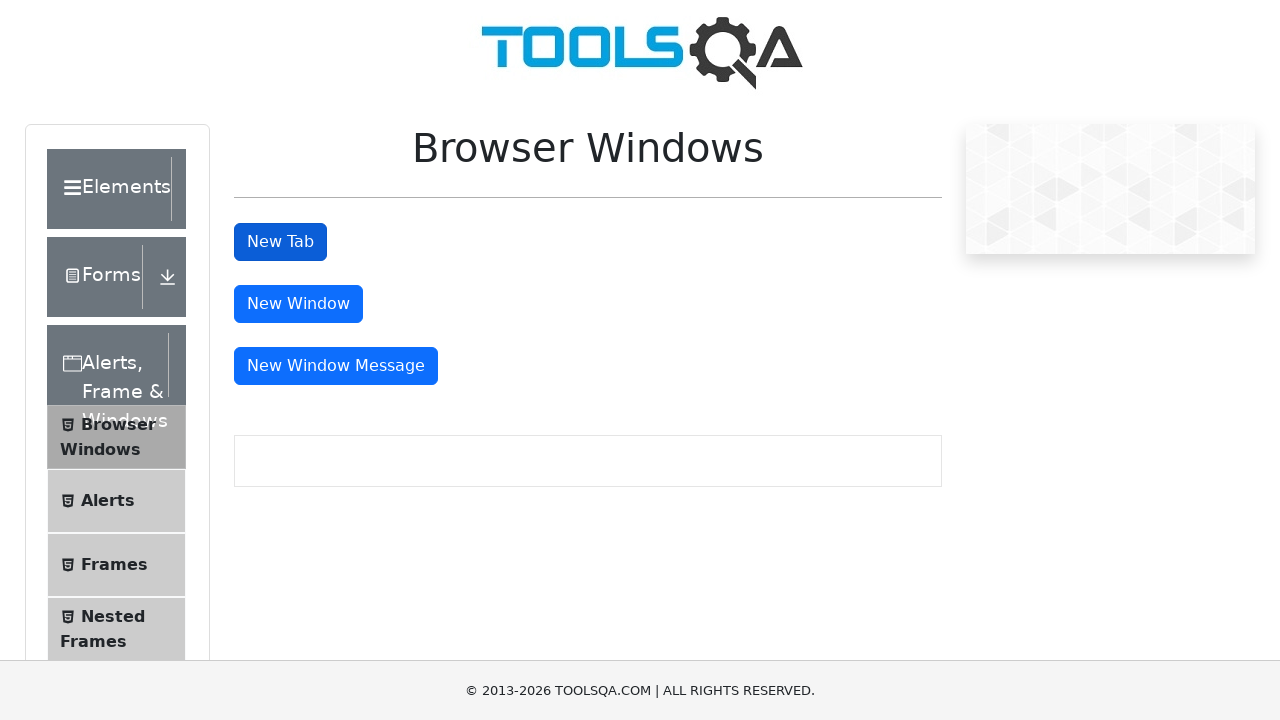

Clicked 'New Window' button and new window opened at (298, 304) on #windowButton
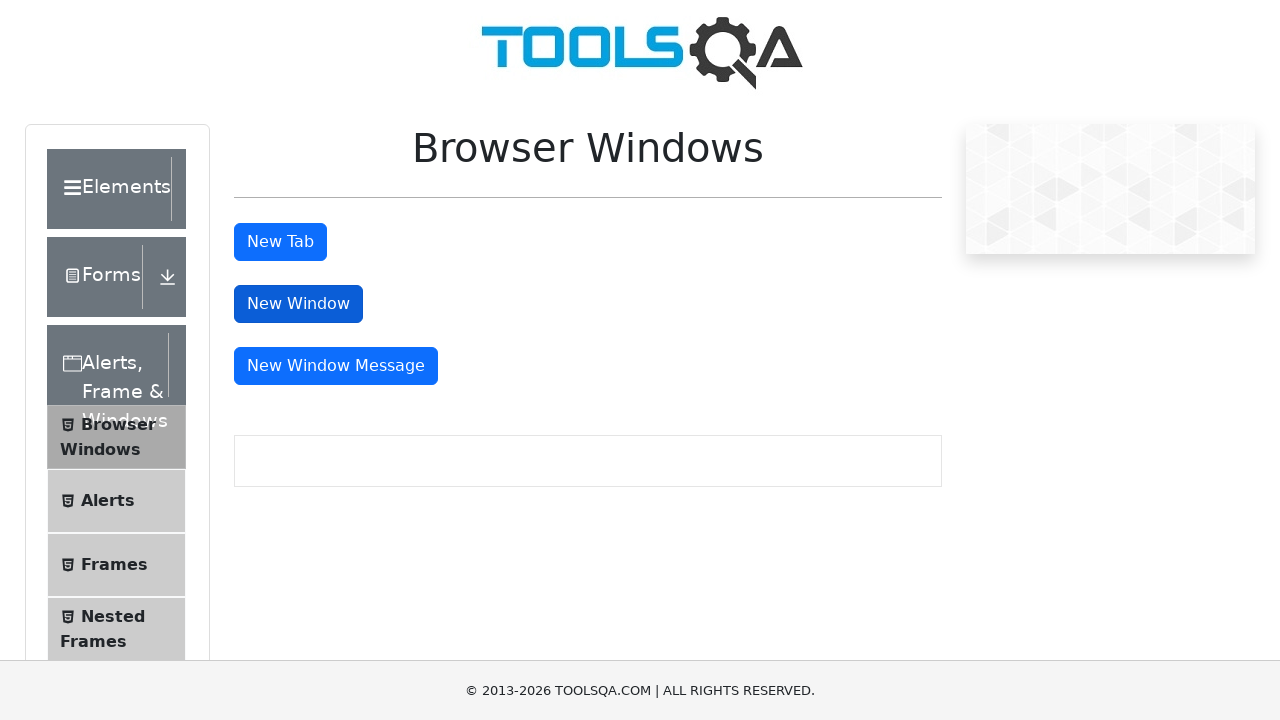

Waited for sample heading to load in new window
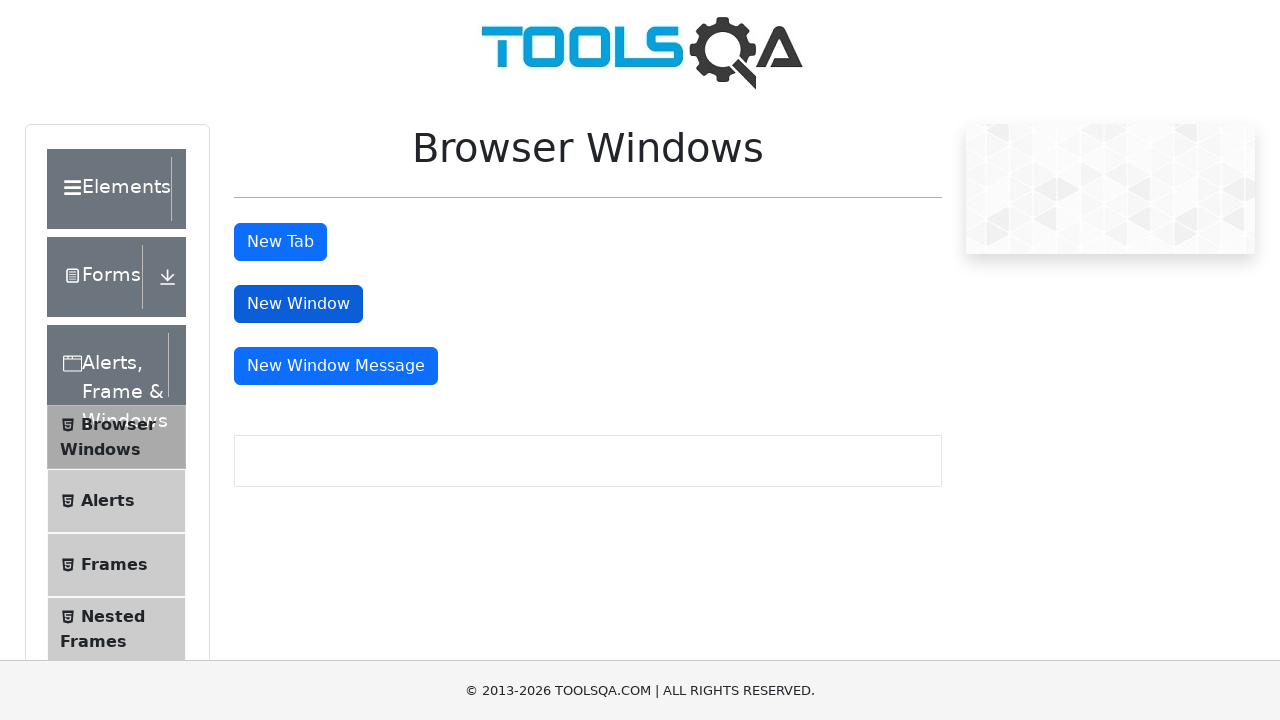

Retrieved text from new window: 'This is a sample page'
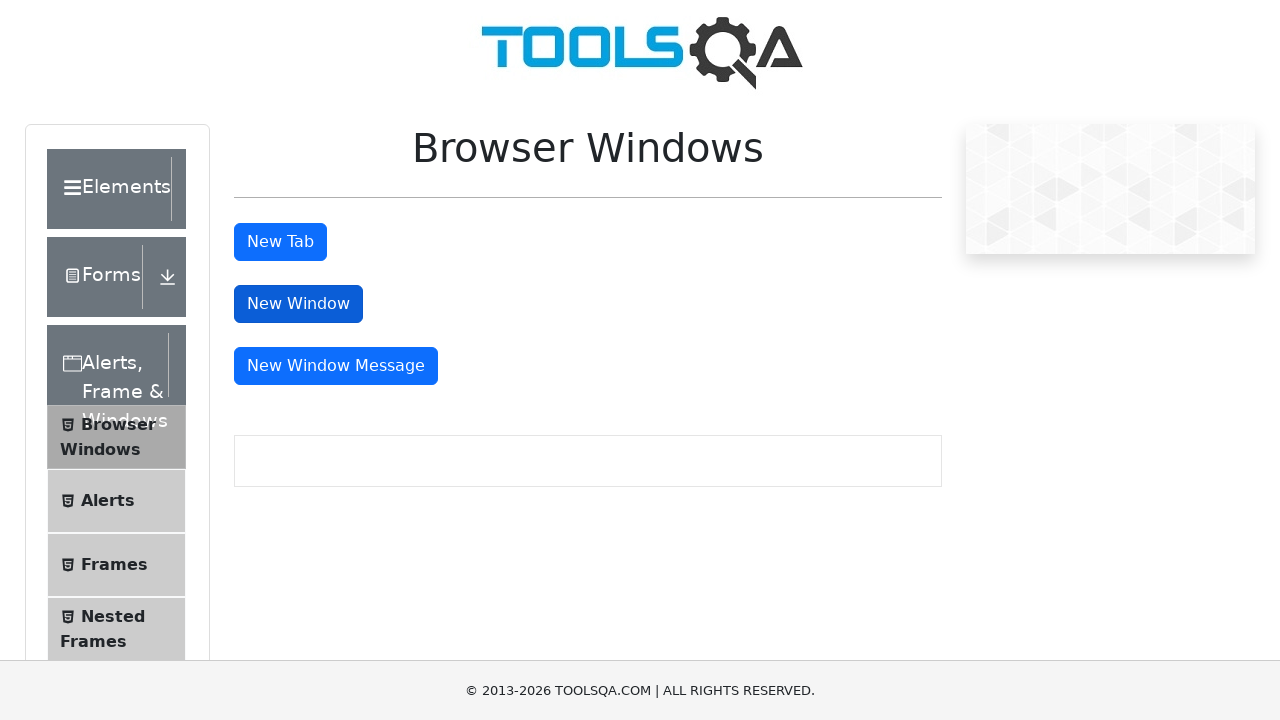

Closed the new window
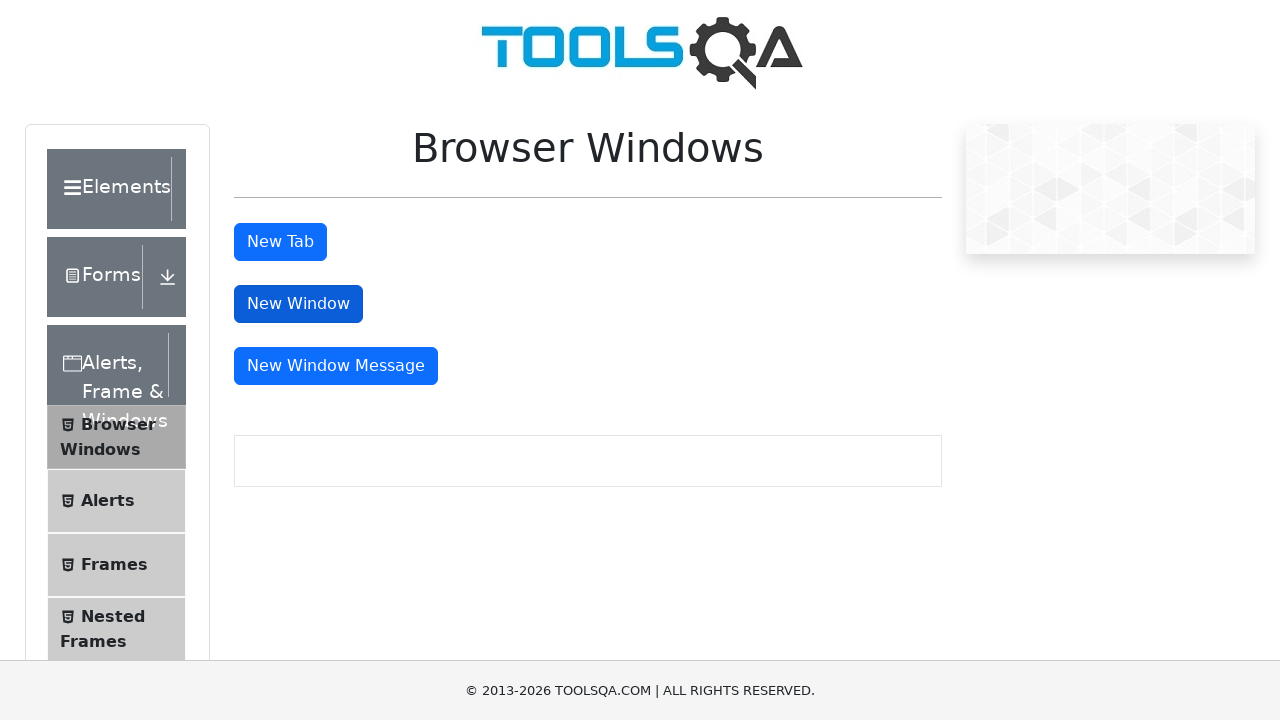

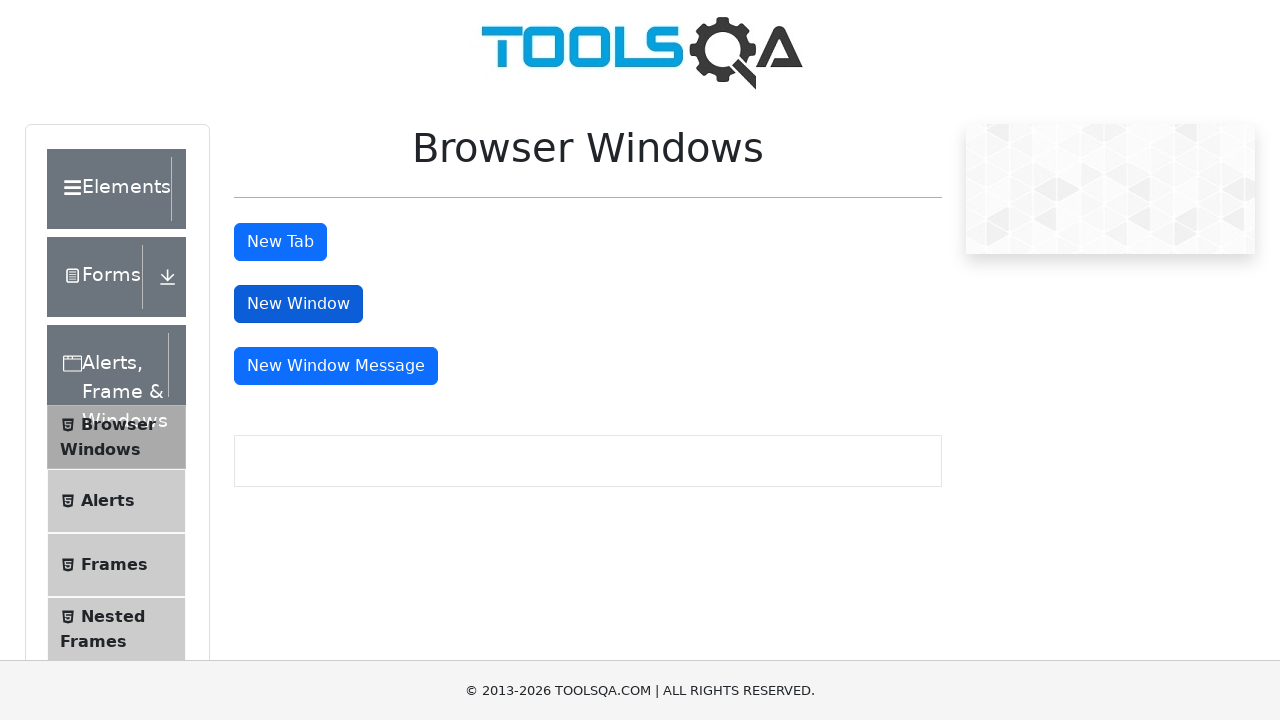